Tests that clicking the Due column header sorts the numeric values in ascending order by clicking the header once and verifying the column data is sorted.

Starting URL: http://the-internet.herokuapp.com/tables

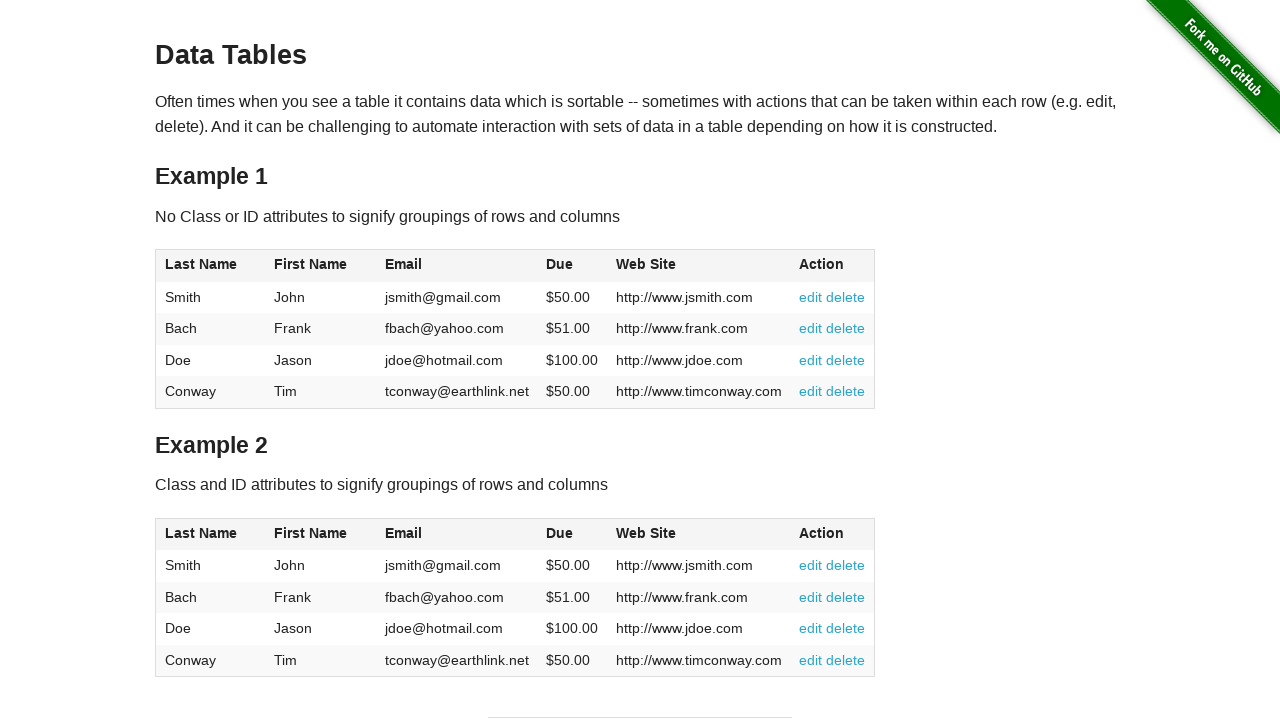

Clicked the Due column header to sort in ascending order at (572, 266) on #table1 thead tr th:nth-of-type(4)
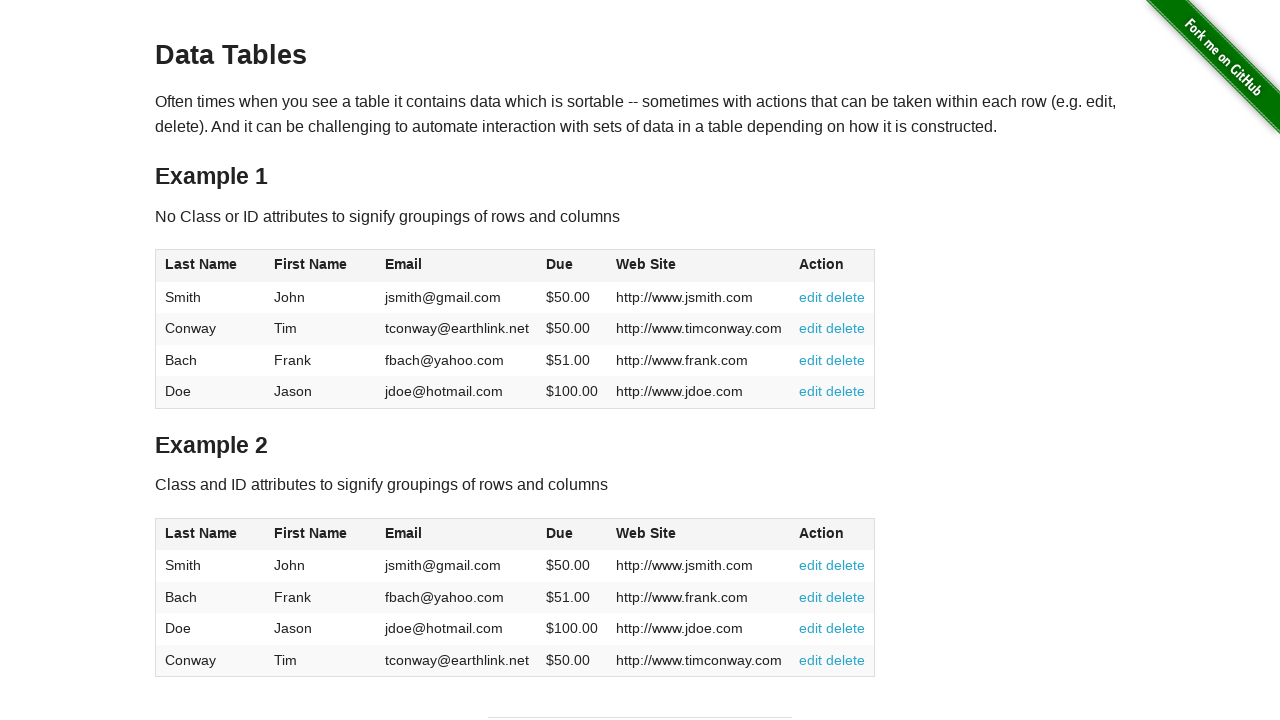

Due column cells loaded and are present
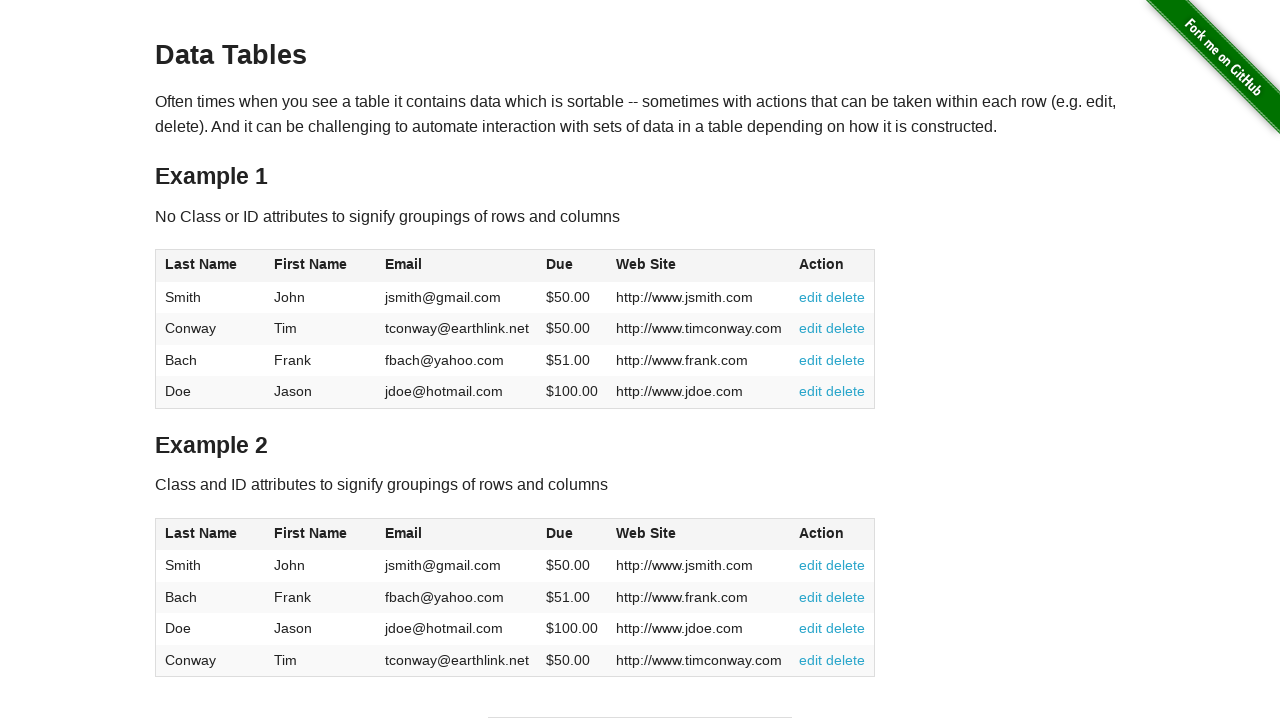

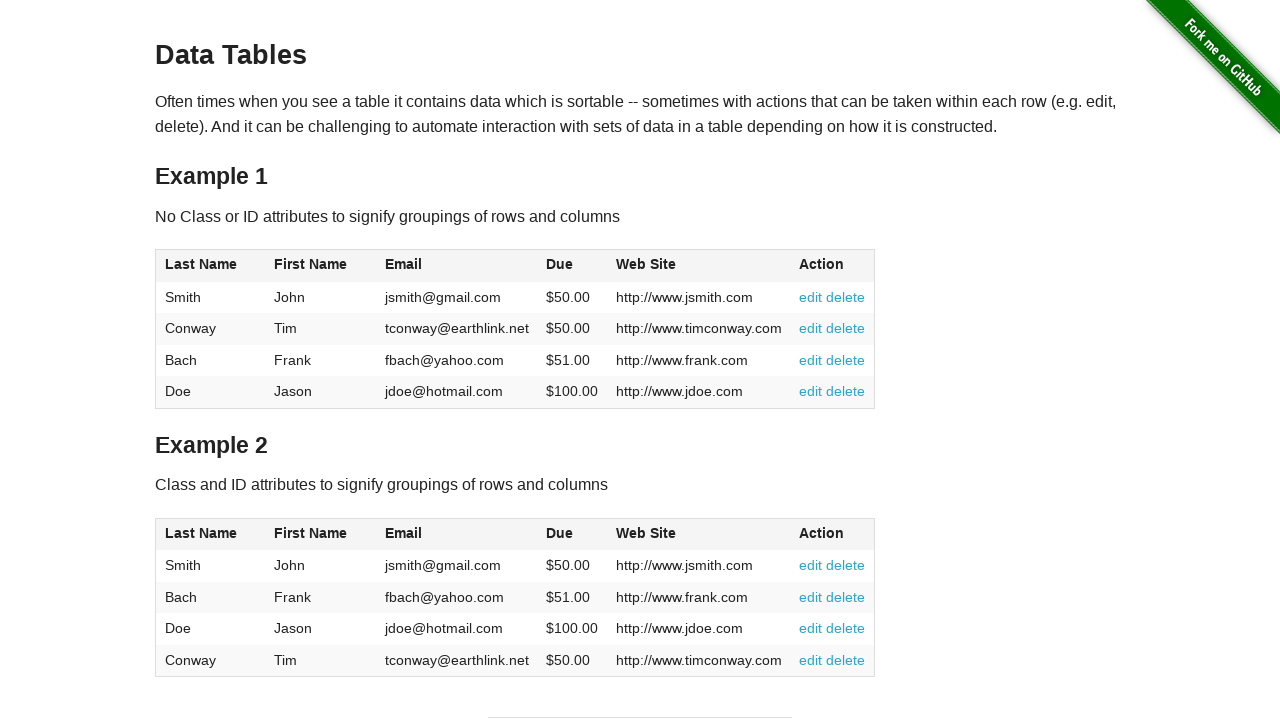